Tests the Add/Remove Elements functionality by clicking the Add Element button, verifying the Delete button appears, clicking Delete, and verifying the page heading is still visible.

Starting URL: https://the-internet.herokuapp.com/add_remove_elements/

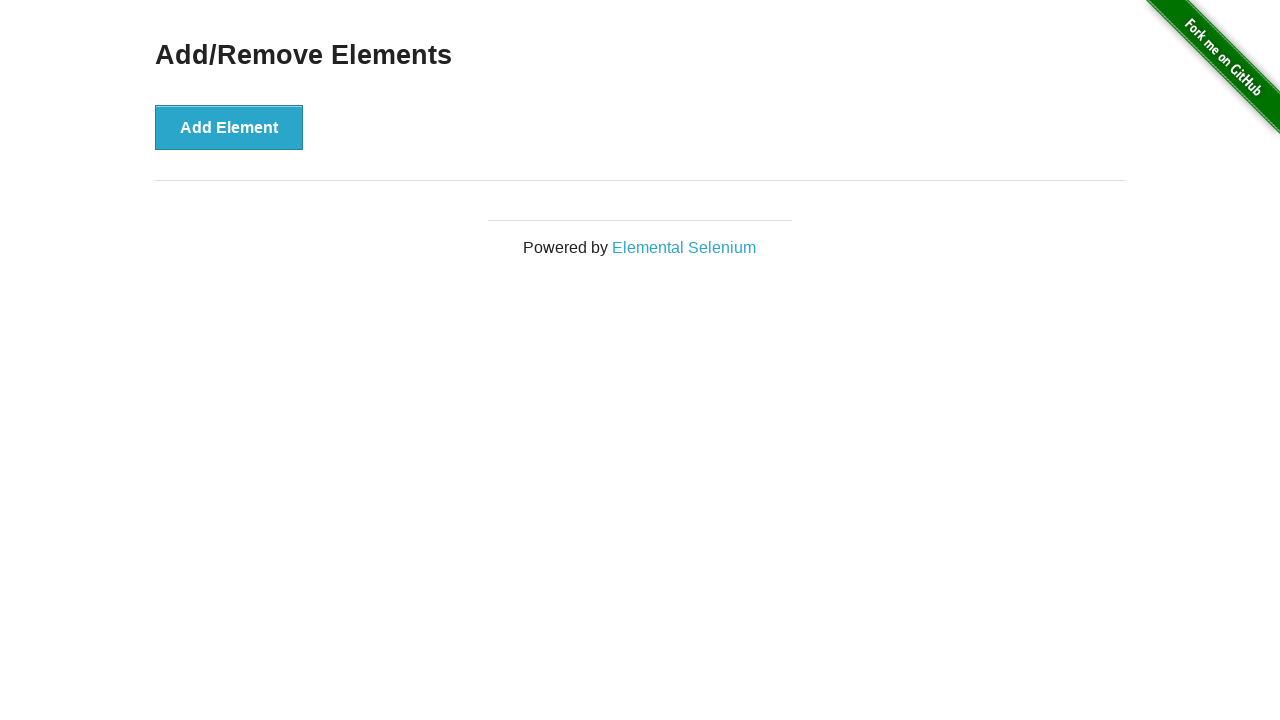

Clicked the Add Element button at (229, 127) on button[onclick='addElement()']
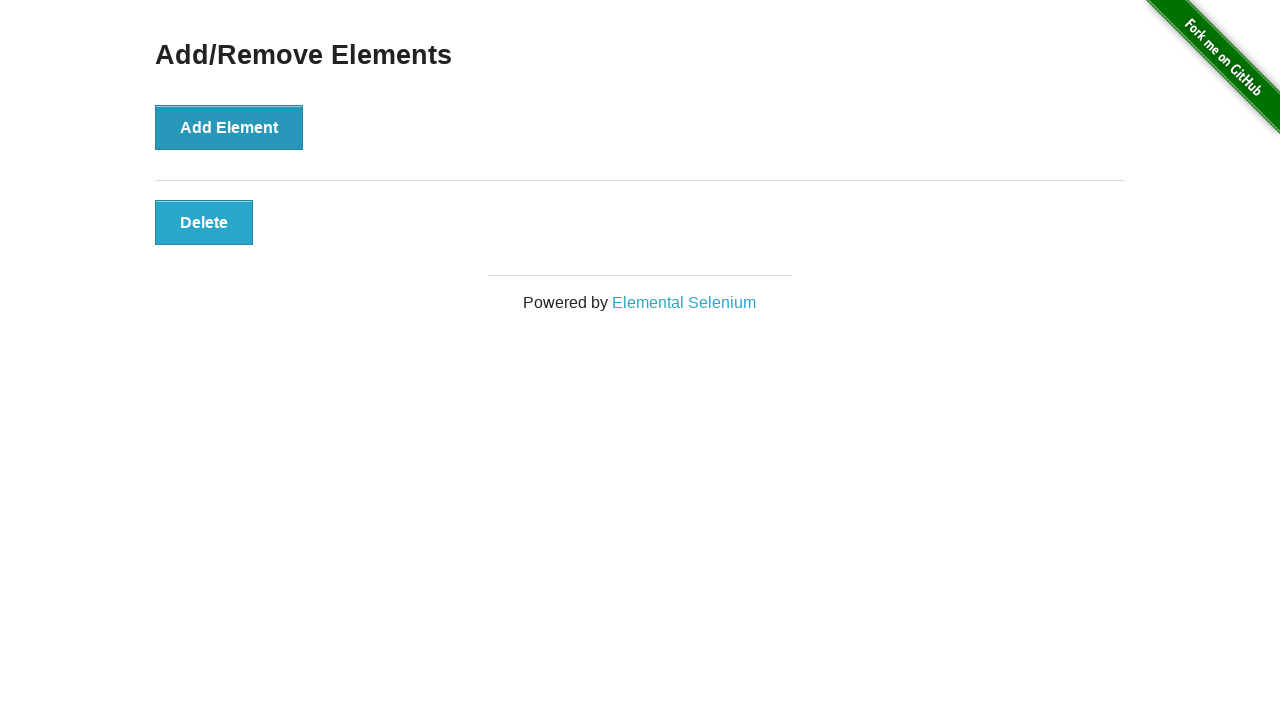

Delete button appeared and is now visible
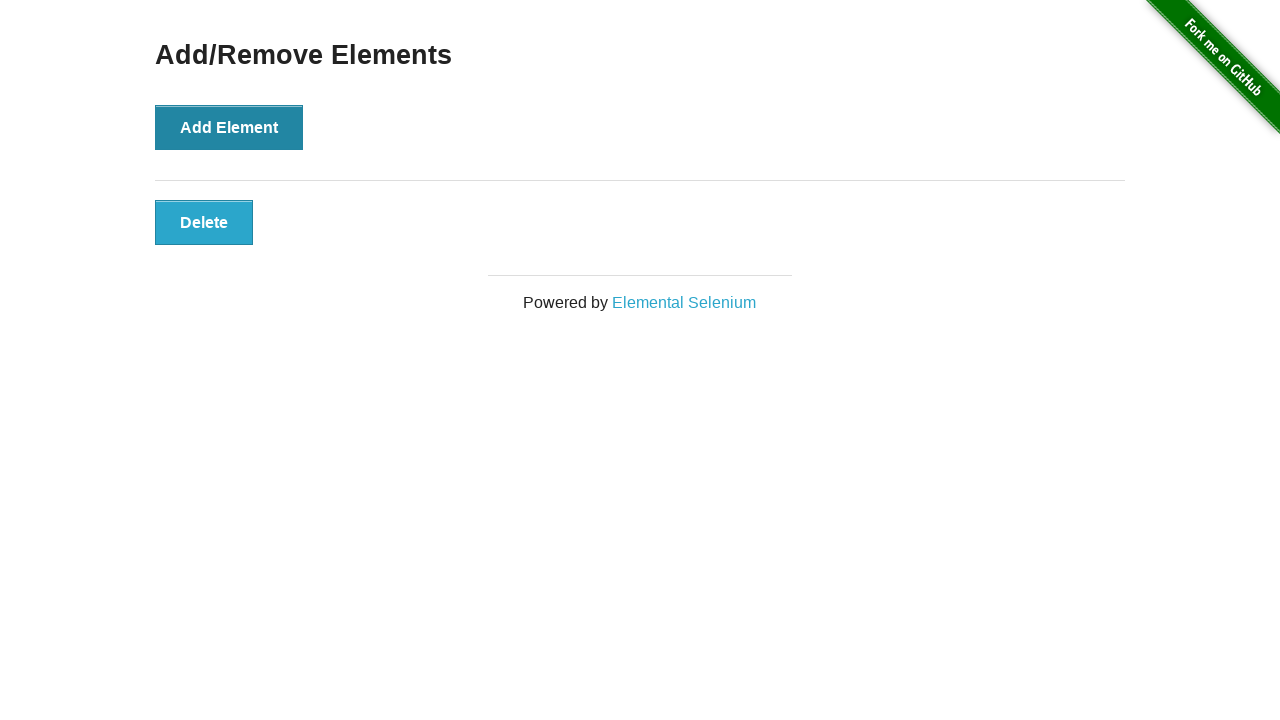

Clicked the Delete button at (204, 222) on button.added-manually
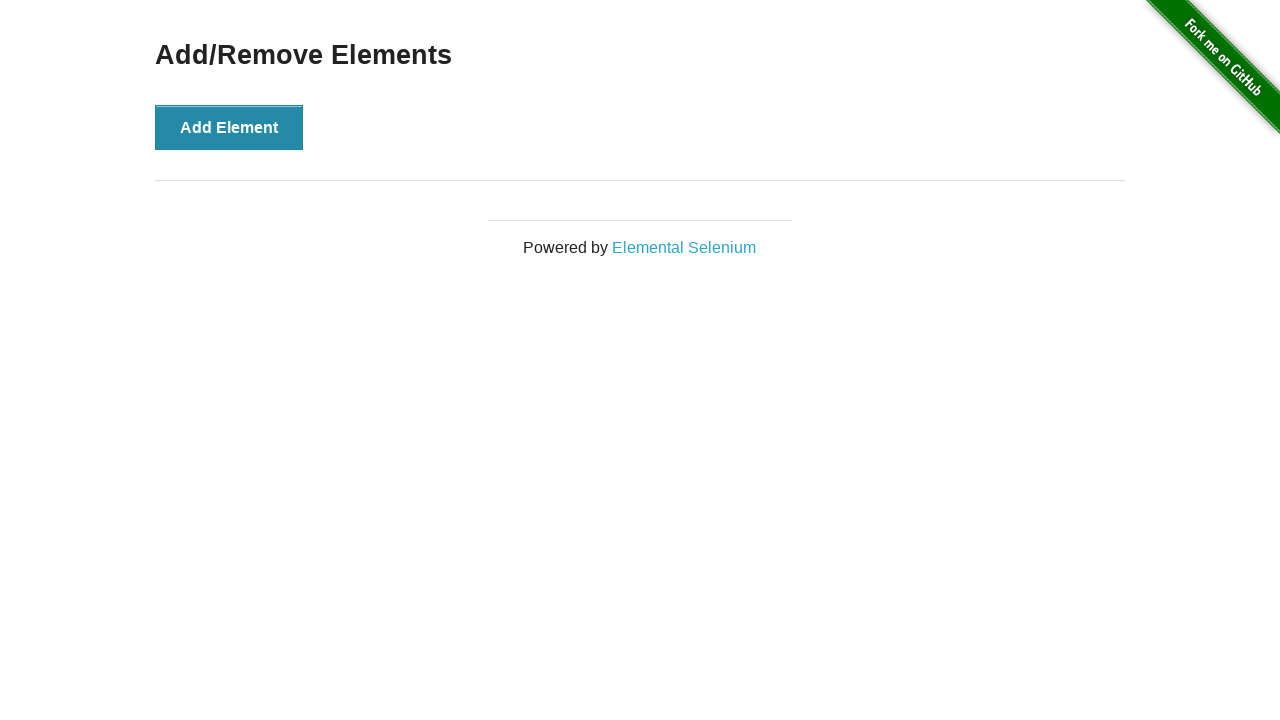

Verified the 'Add/Remove Elements' heading is still visible after deletion
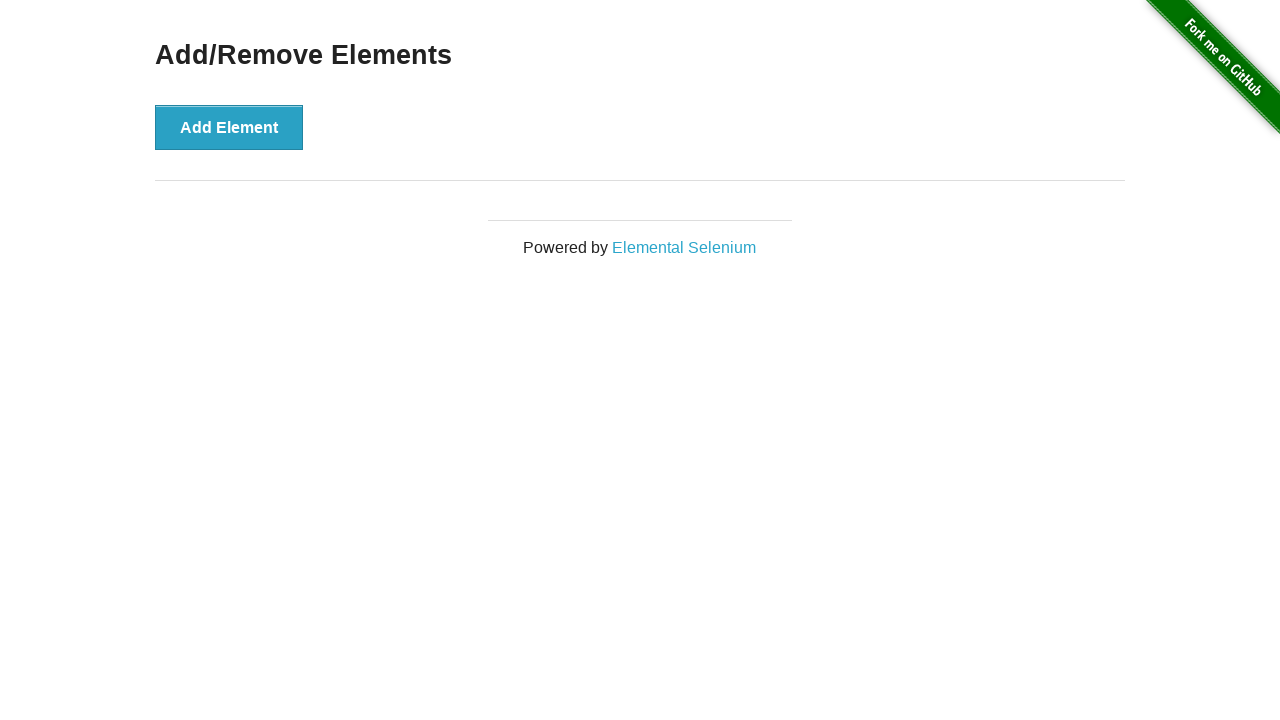

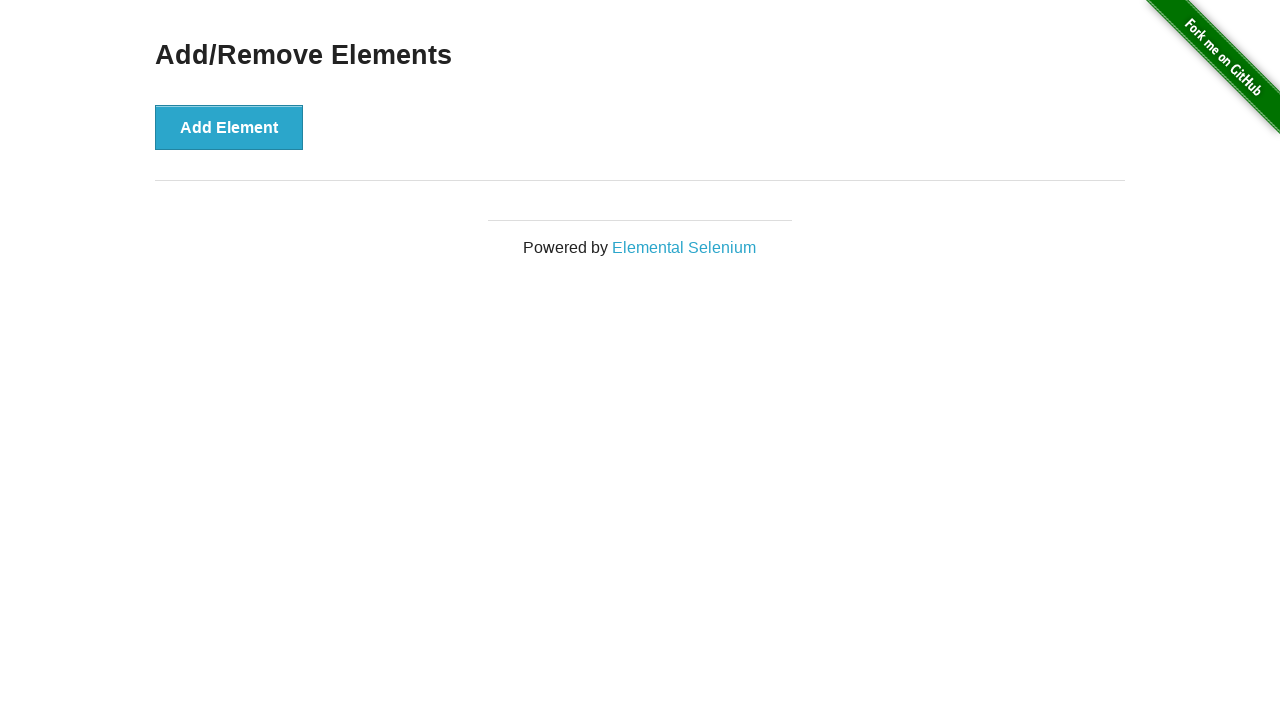